Clicks the arrow in the manual projects section to navigate to the contact section

Starting URL: https://natashabag.github.io/

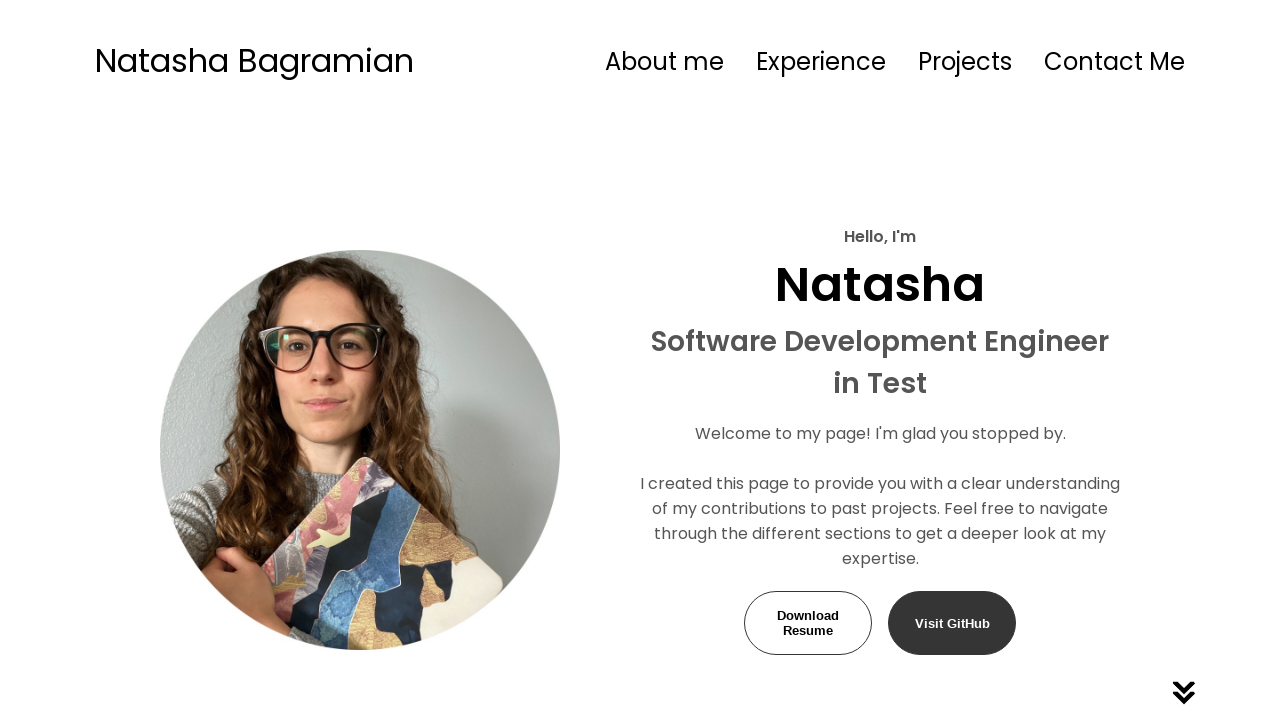

Navigated to https://natashabag.github.io/
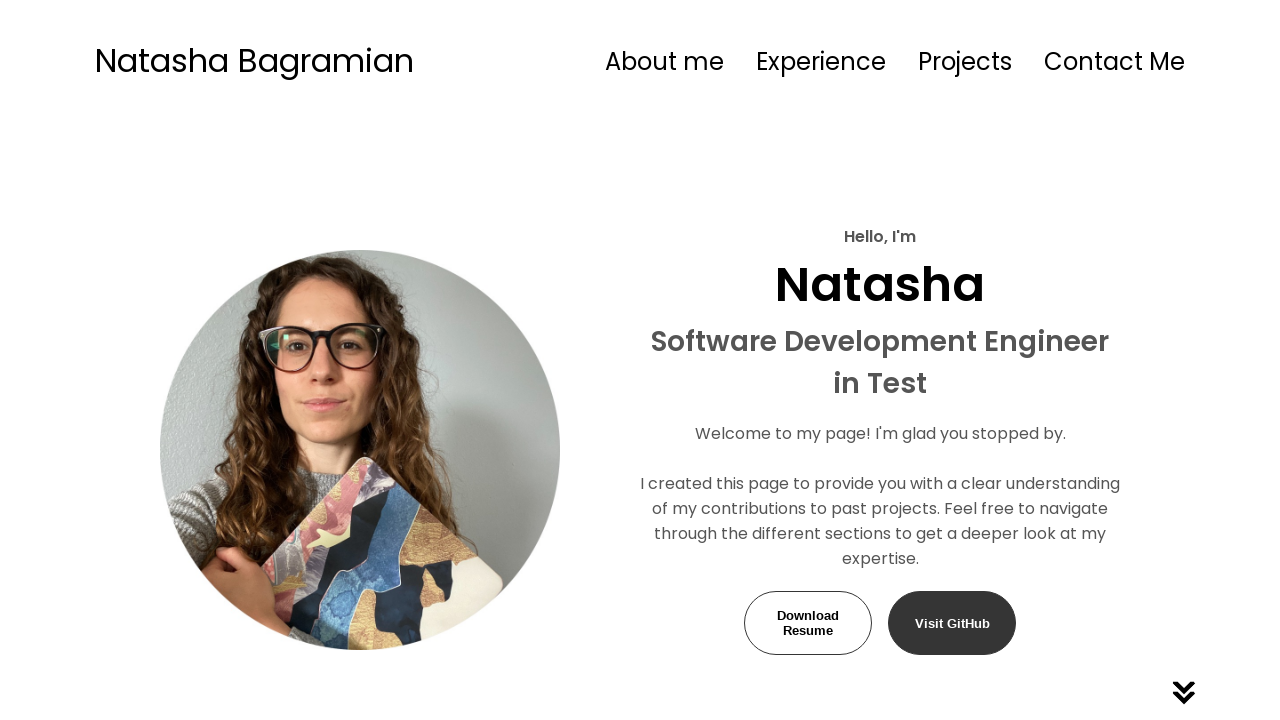

Clicked arrow in manual projects section at (1184, 360) on xpath=//*[@id="manual-projects"]/img
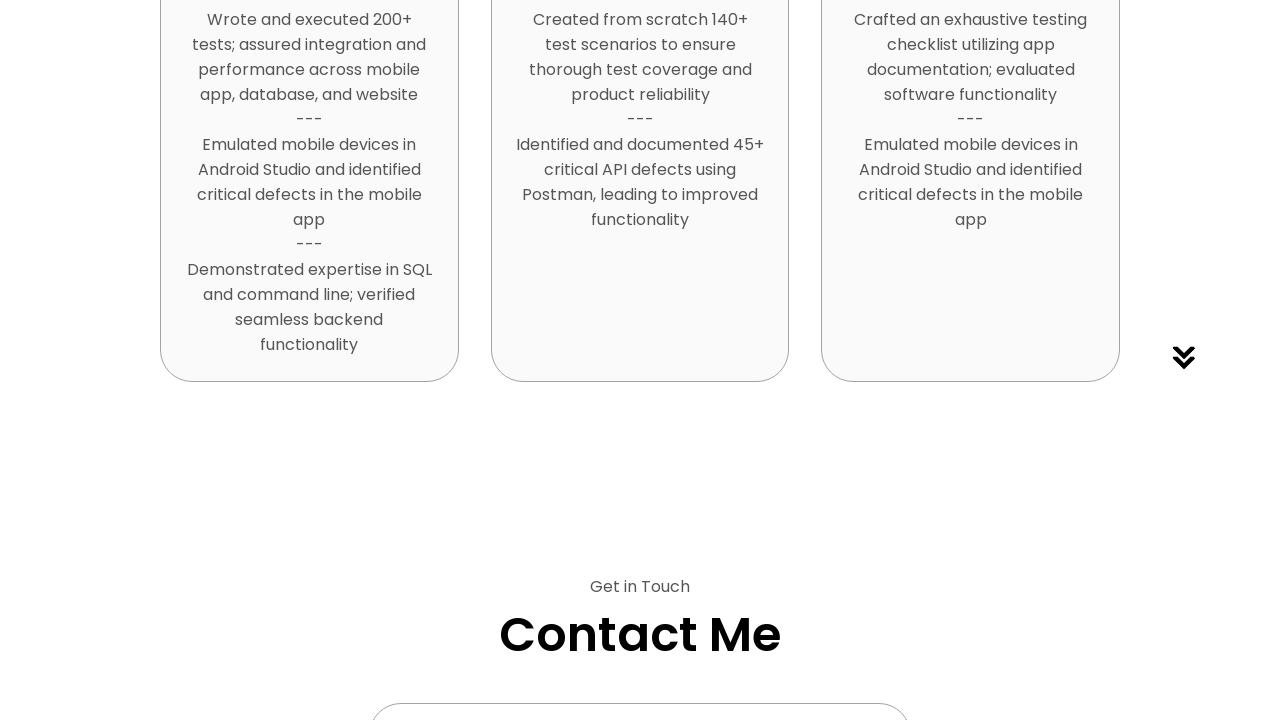

Contact section heading became visible, confirming redirect to contact me section
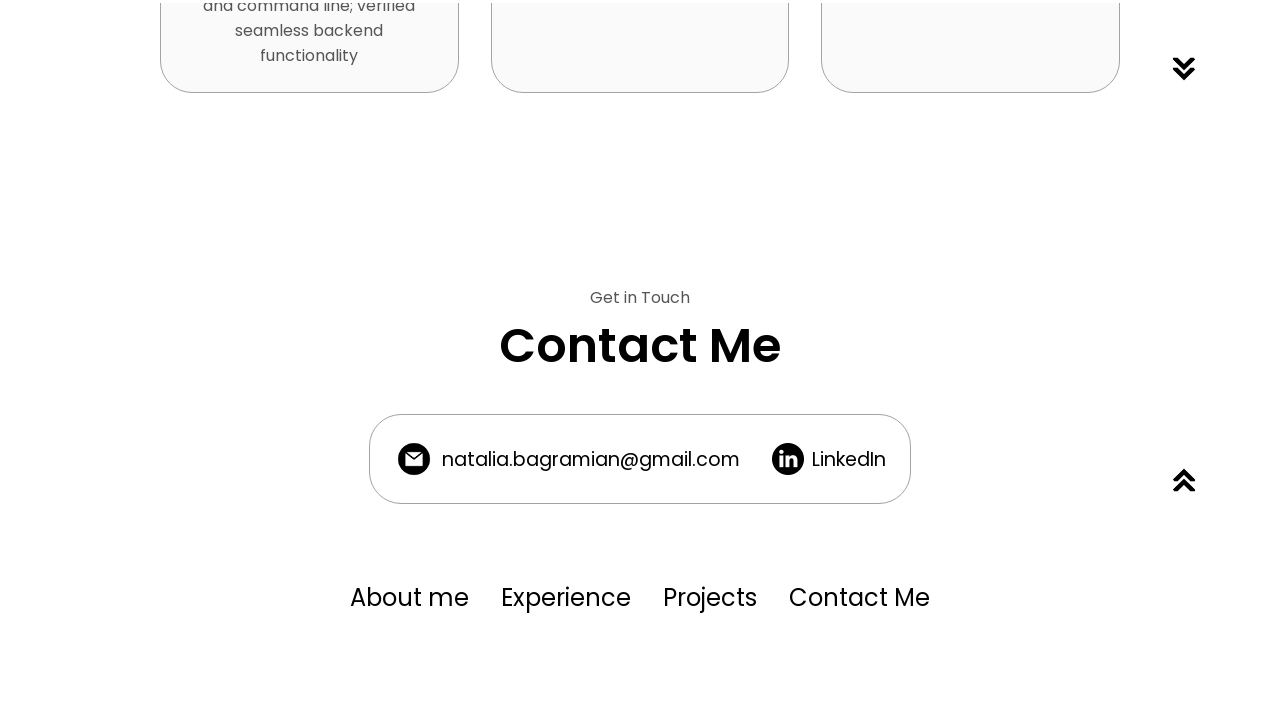

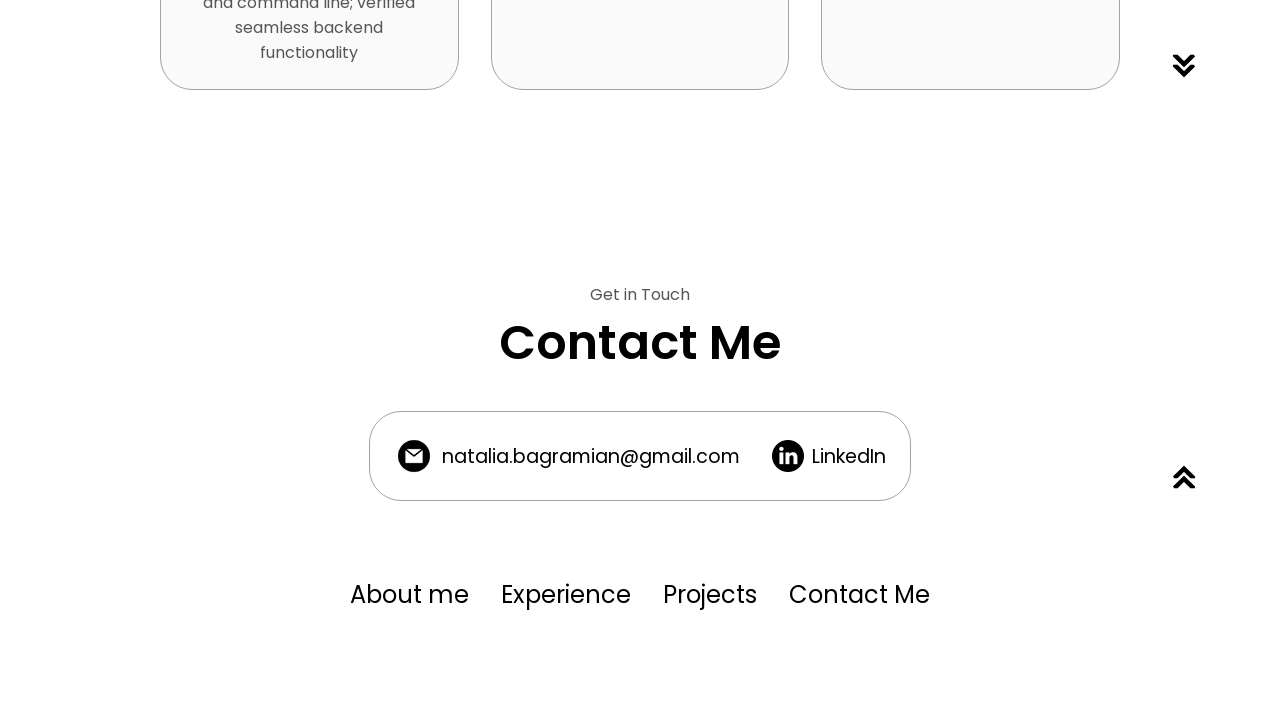